Tests copy-to-clipboard functionality by clicking copy buttons and verifying clipboard contents

Starting URL: https://docs.etherlink.com/get-started/network-information

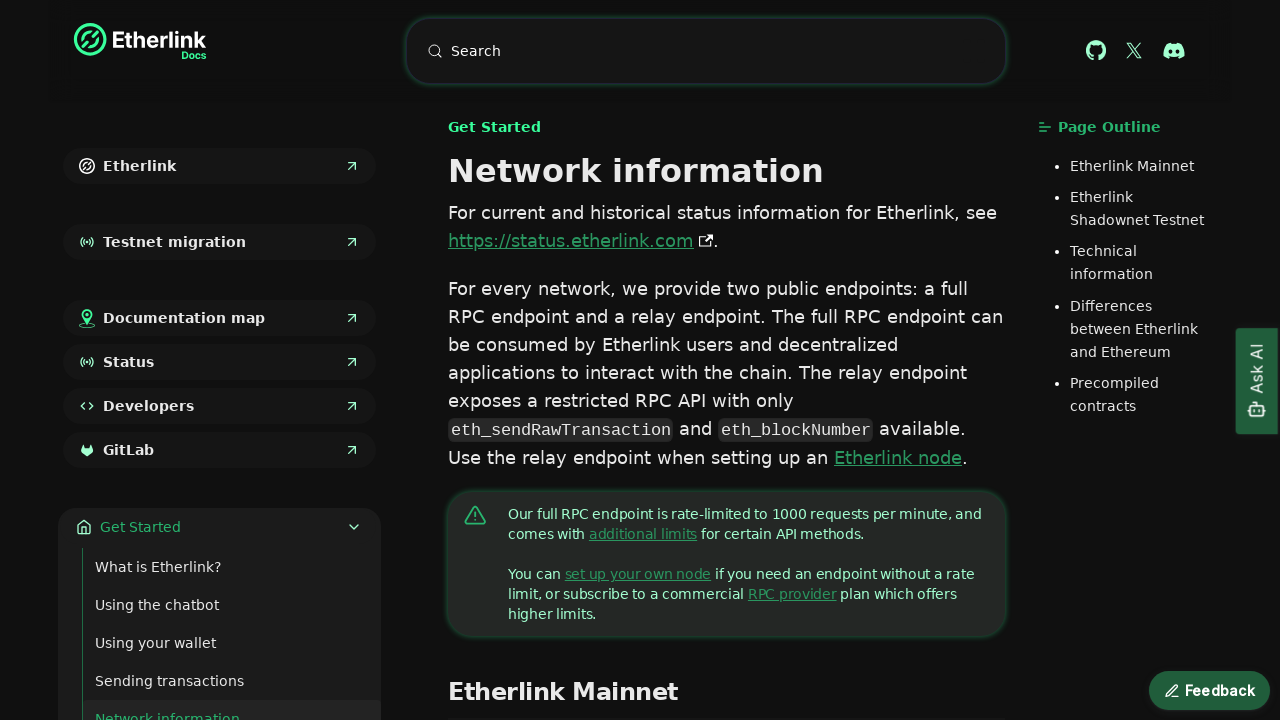

Granted clipboard-read permission to context
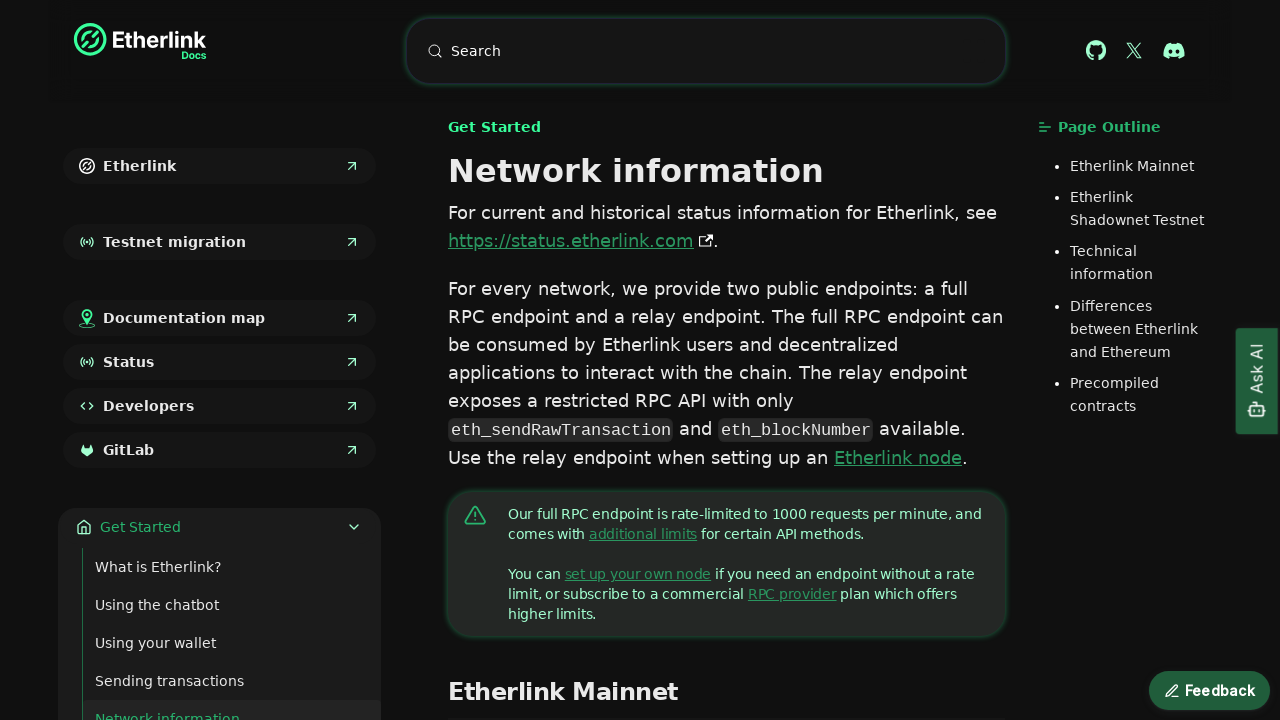

Located mainnet address copy button
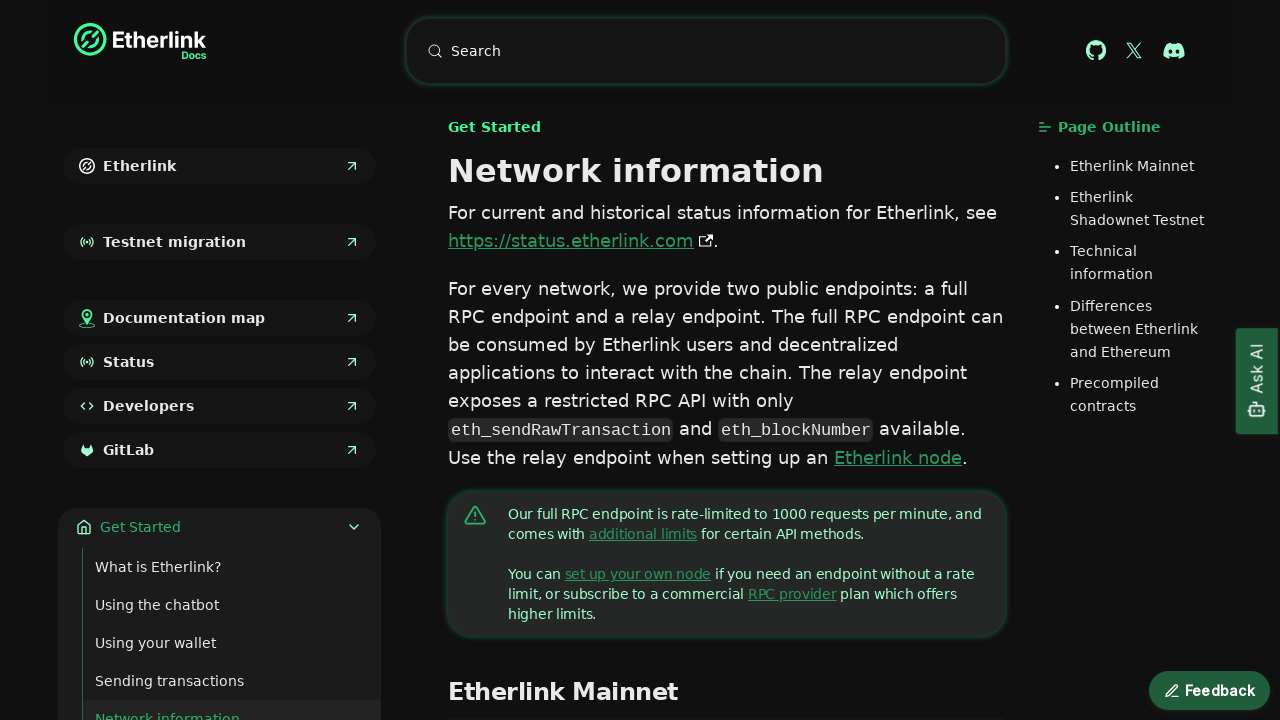

Clicked copy button for mainnet address at (768, 361) on xpath=//a[@href="https://tzkt.io/sr1Ghq66tYK9y3r8CC1Tf8i8m5nxh8nTvZEf"]/followin
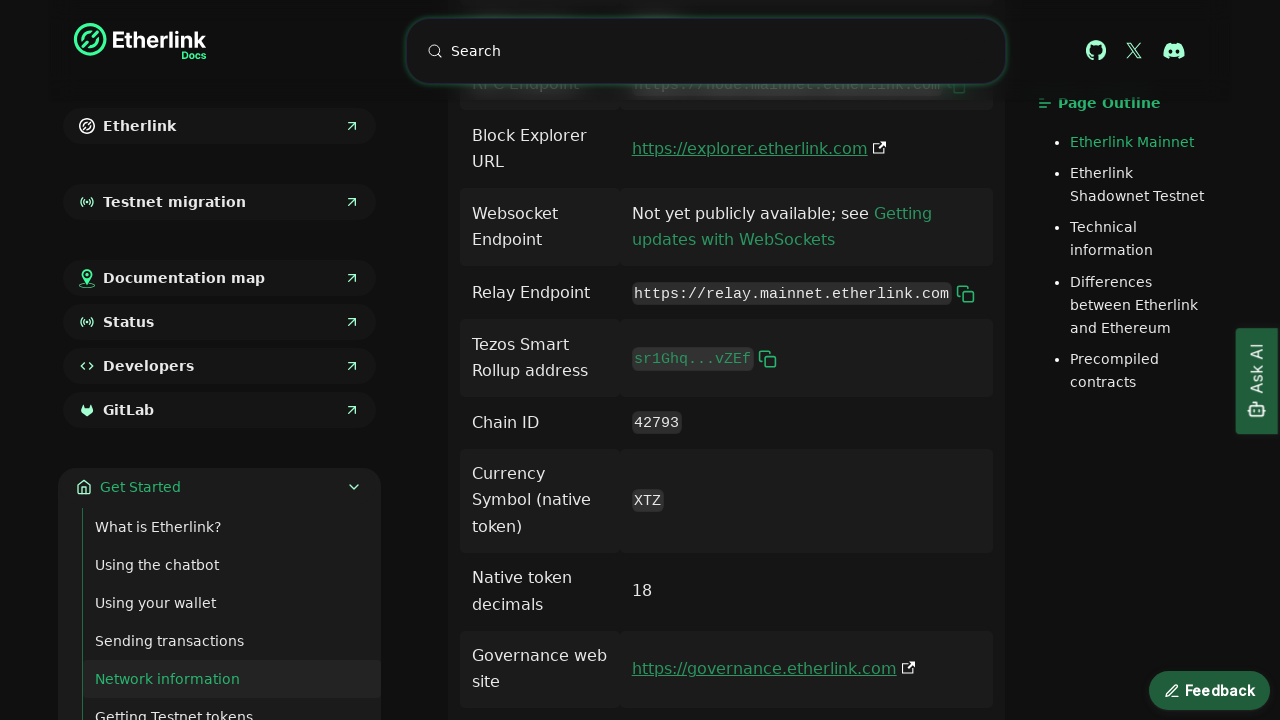

Retrieved clipboard content after mainnet address copy
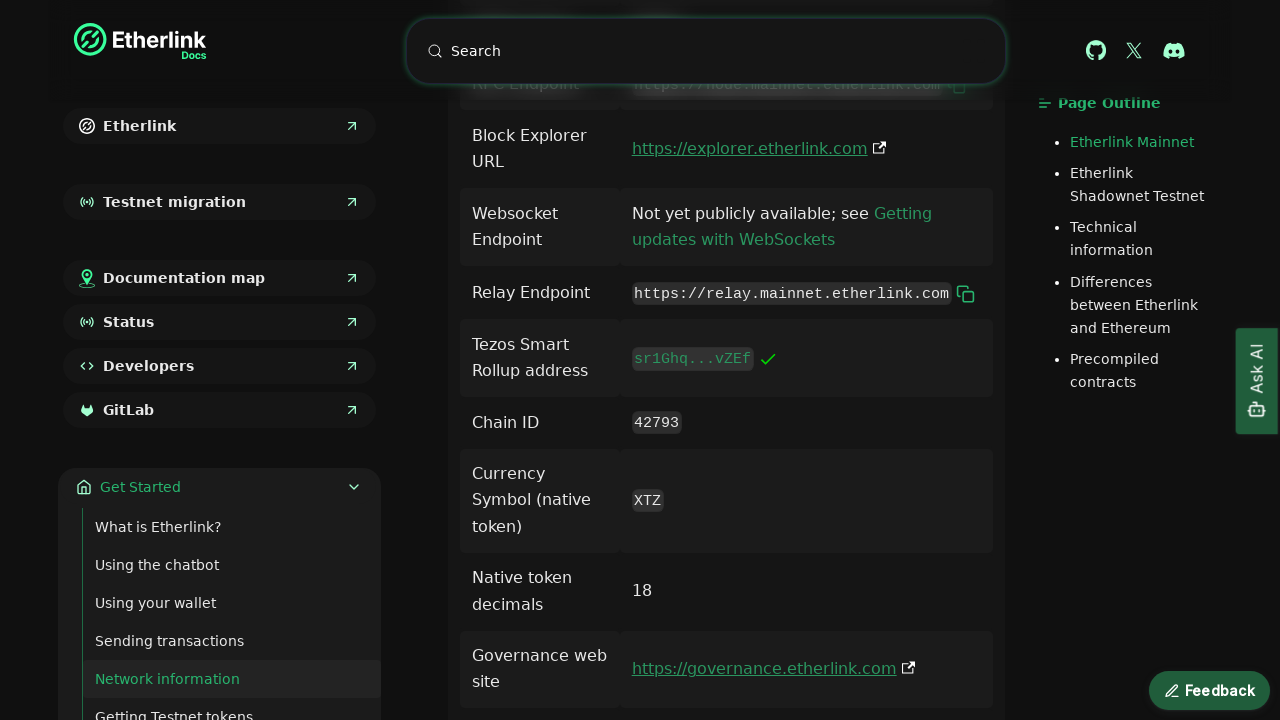

Verified mainnet address 'sr1Ghq66tYK9y3r8CC1Tf8i8m5nxh8nTvZEf' was correctly copied to clipboard
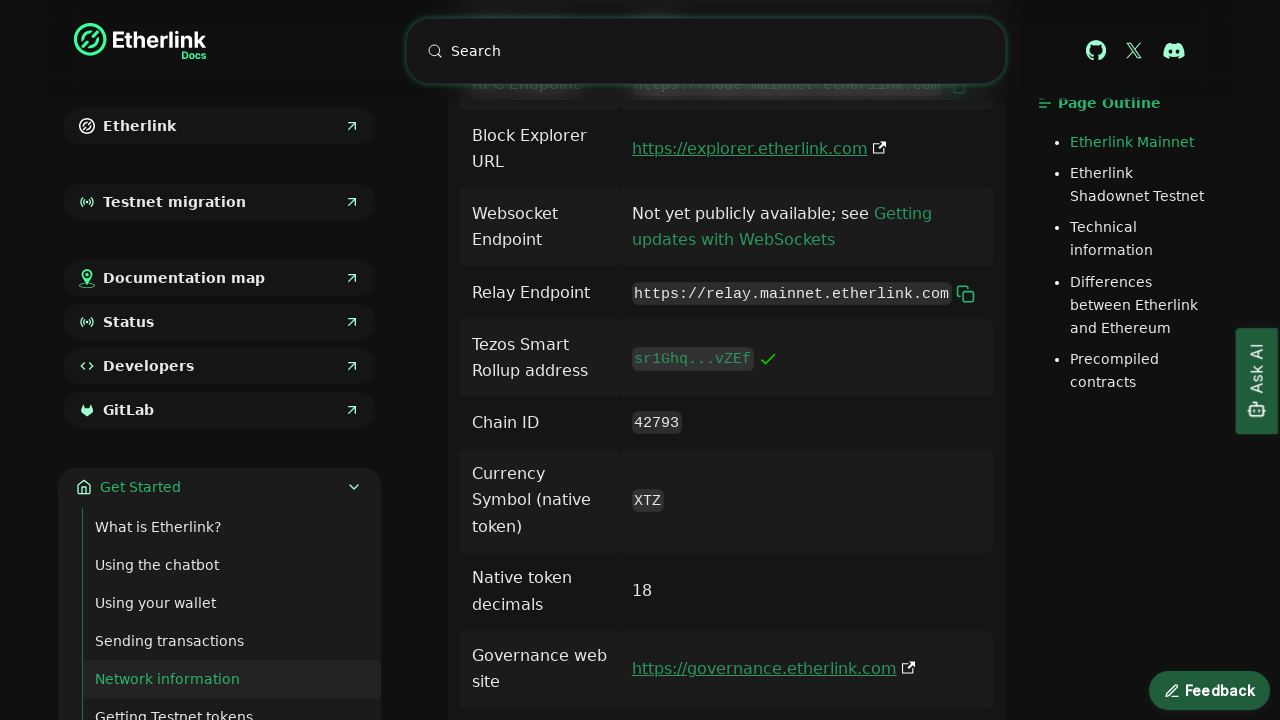

Located RPC URL copy button
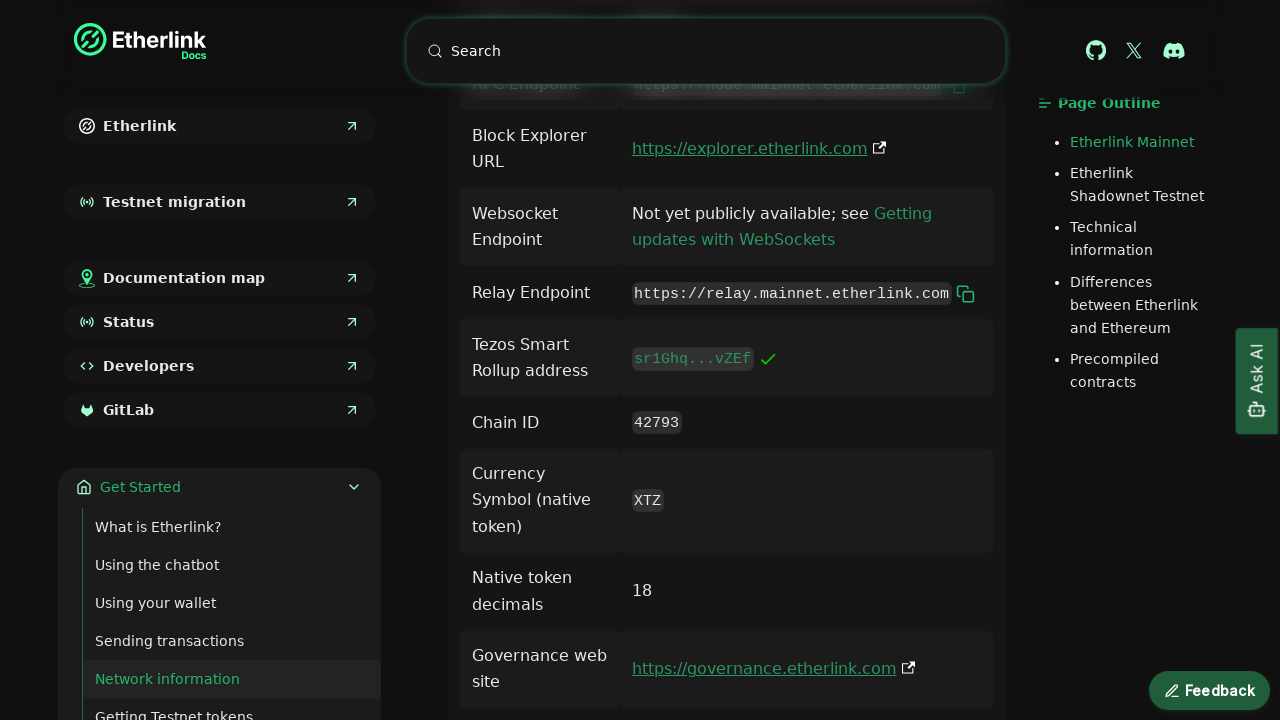

Clicked copy button for RPC URL at (957, 709) on xpath=//code[text()="https://node.mainnet.etherlink.com"]/following-sibling::but
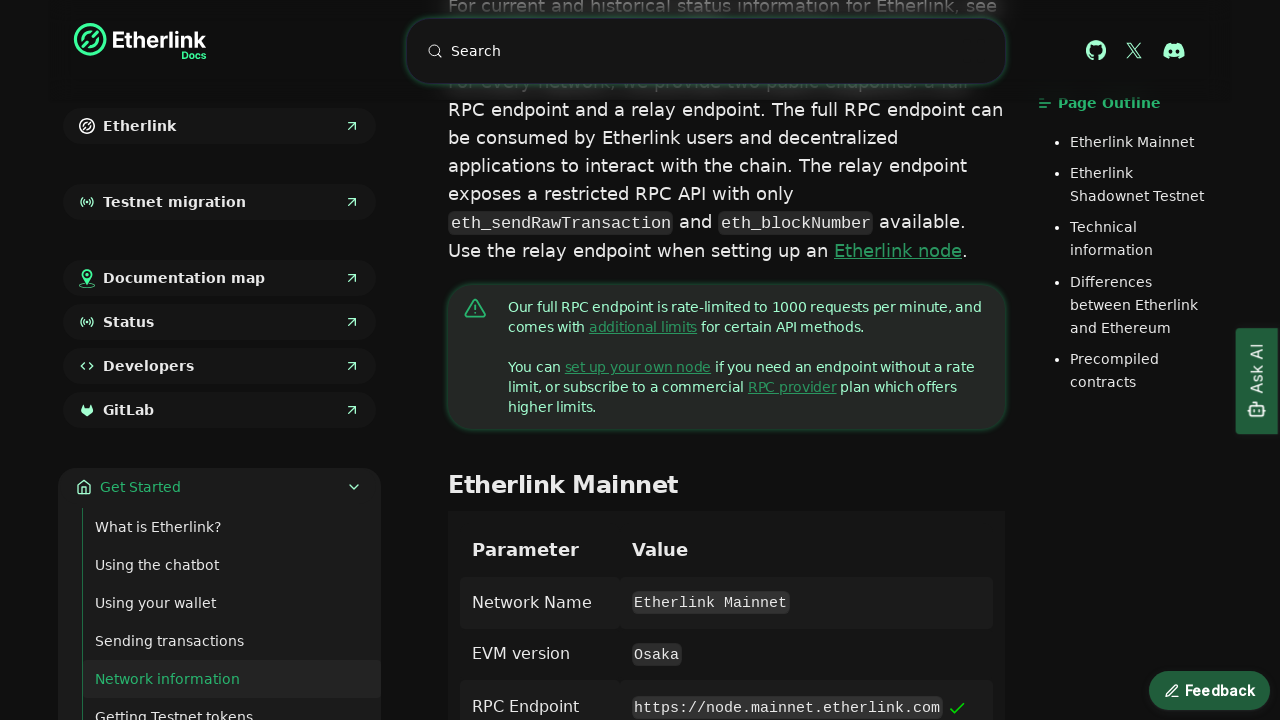

Retrieved clipboard content after RPC URL copy
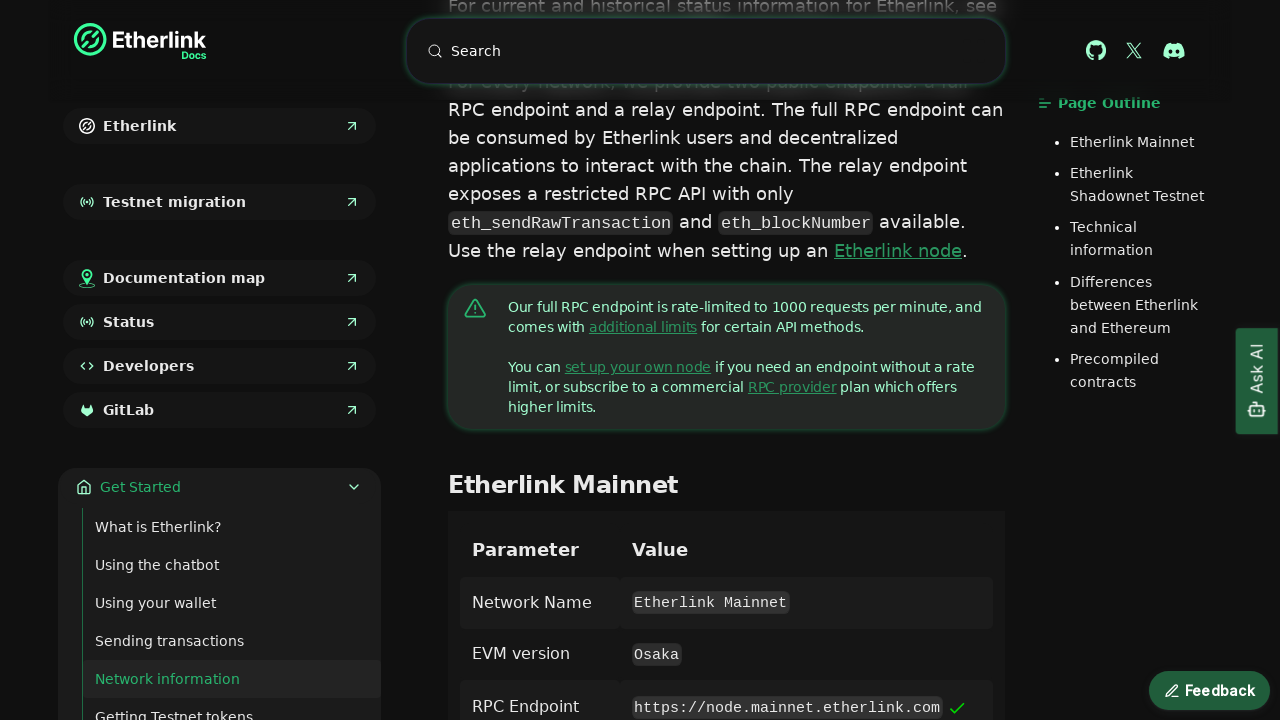

Verified RPC URL 'https://node.mainnet.etherlink.com' was correctly copied to clipboard
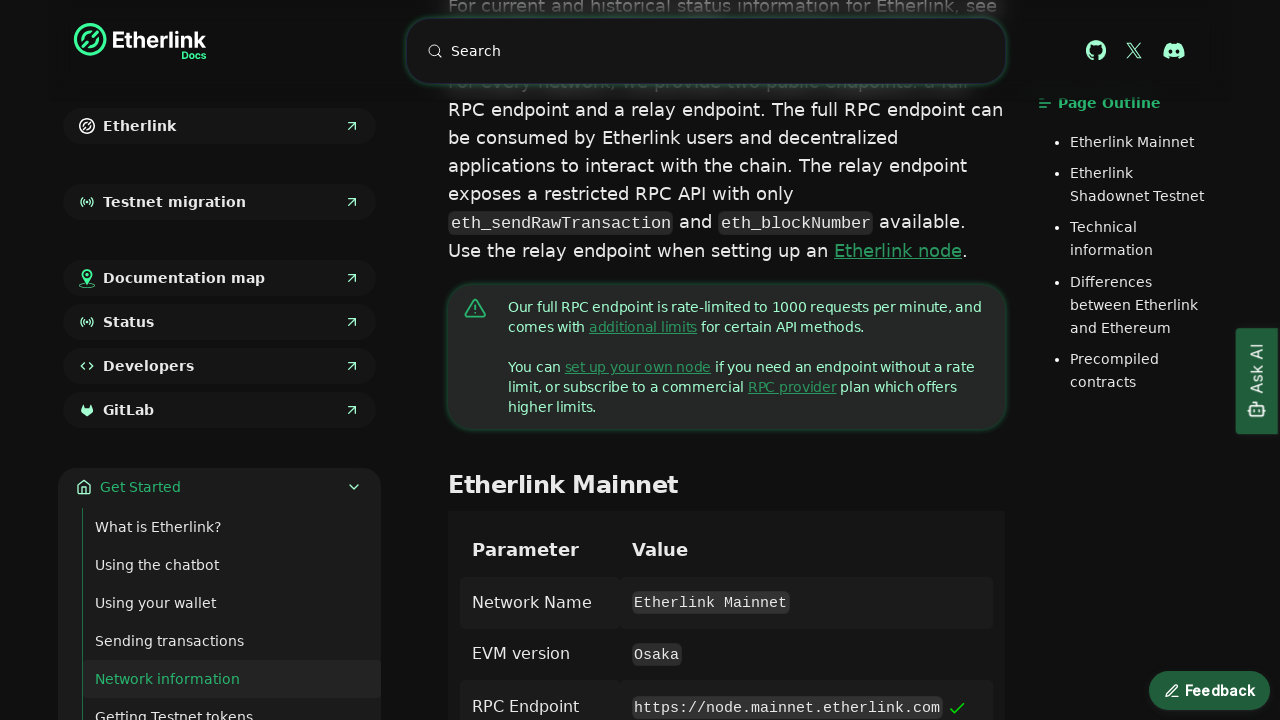

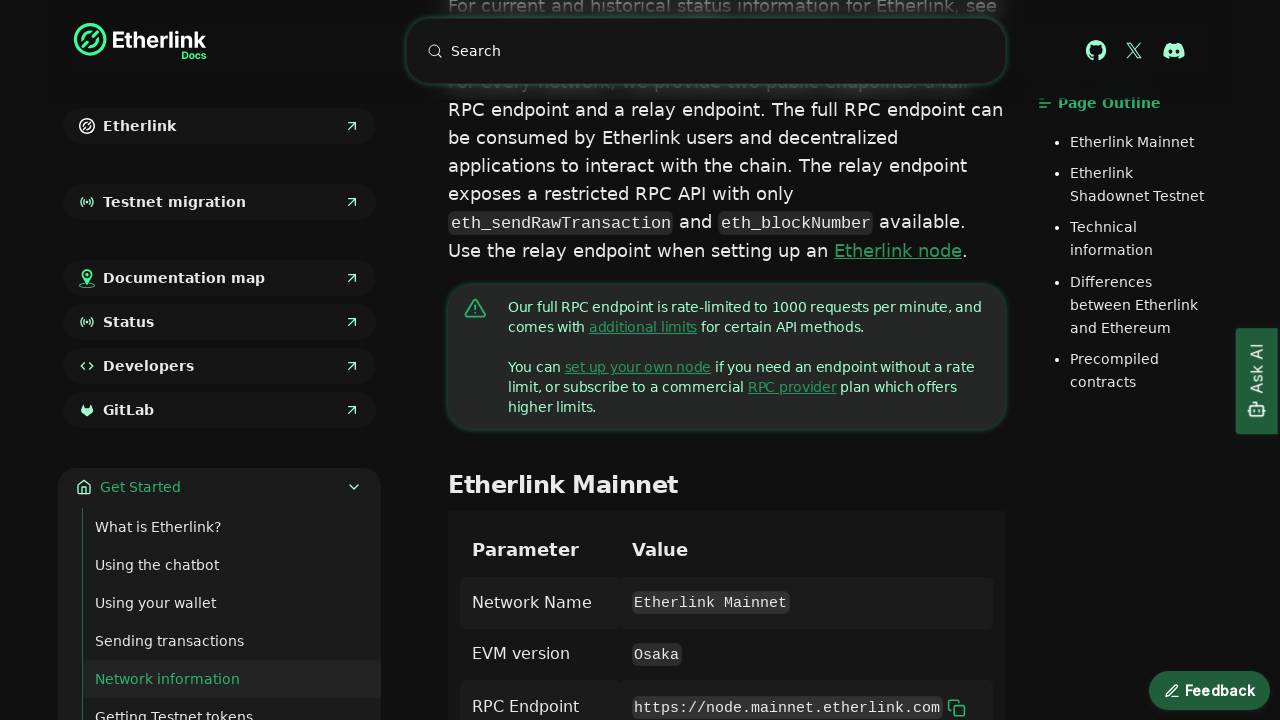